Tests job application form submission without filling any fields to verify empty submission behavior

Starting URL: https://paulocoliveira.github.io/mypages/jobapplication.html

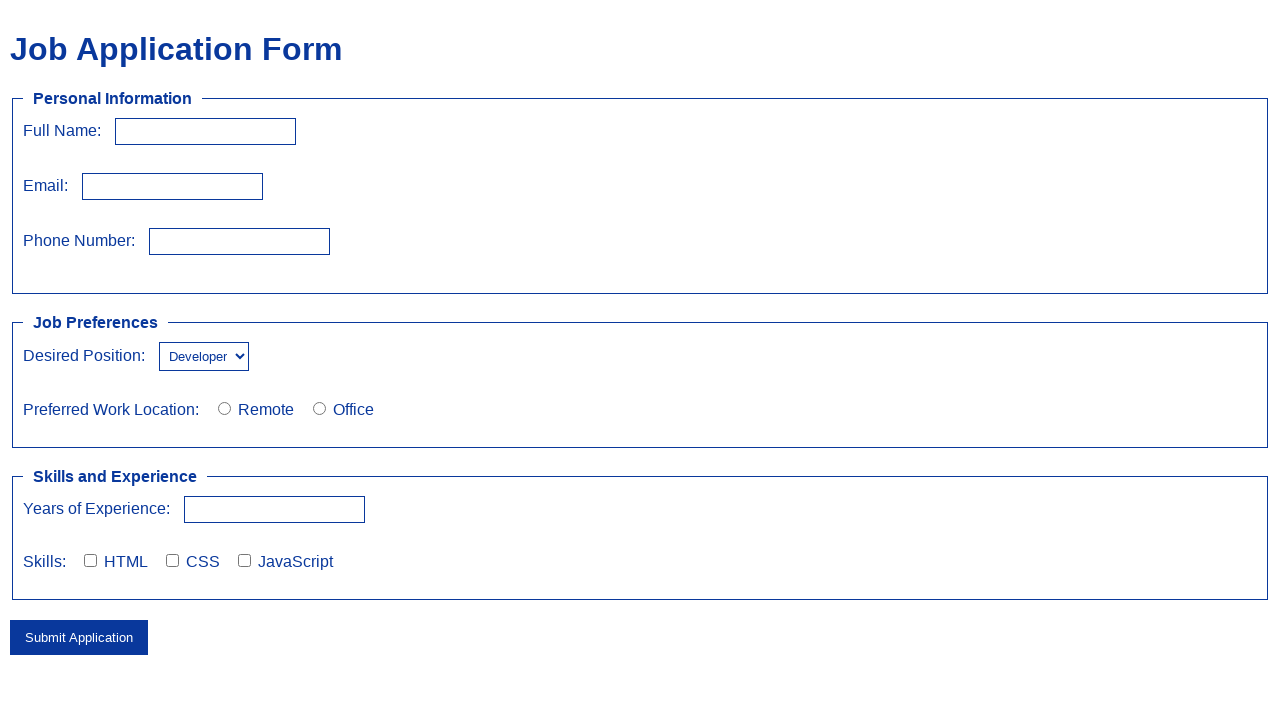

Clicked submit button without filling any fields at (79, 637) on button
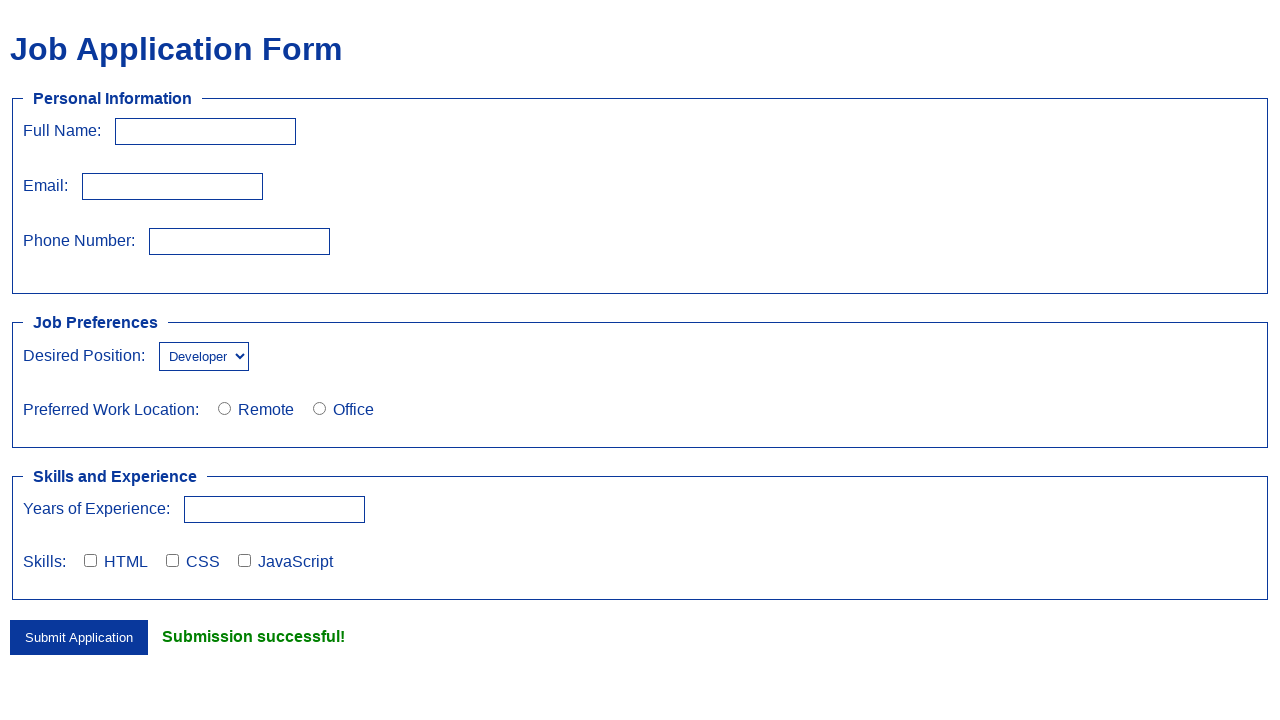

Success message appeared after empty form submission
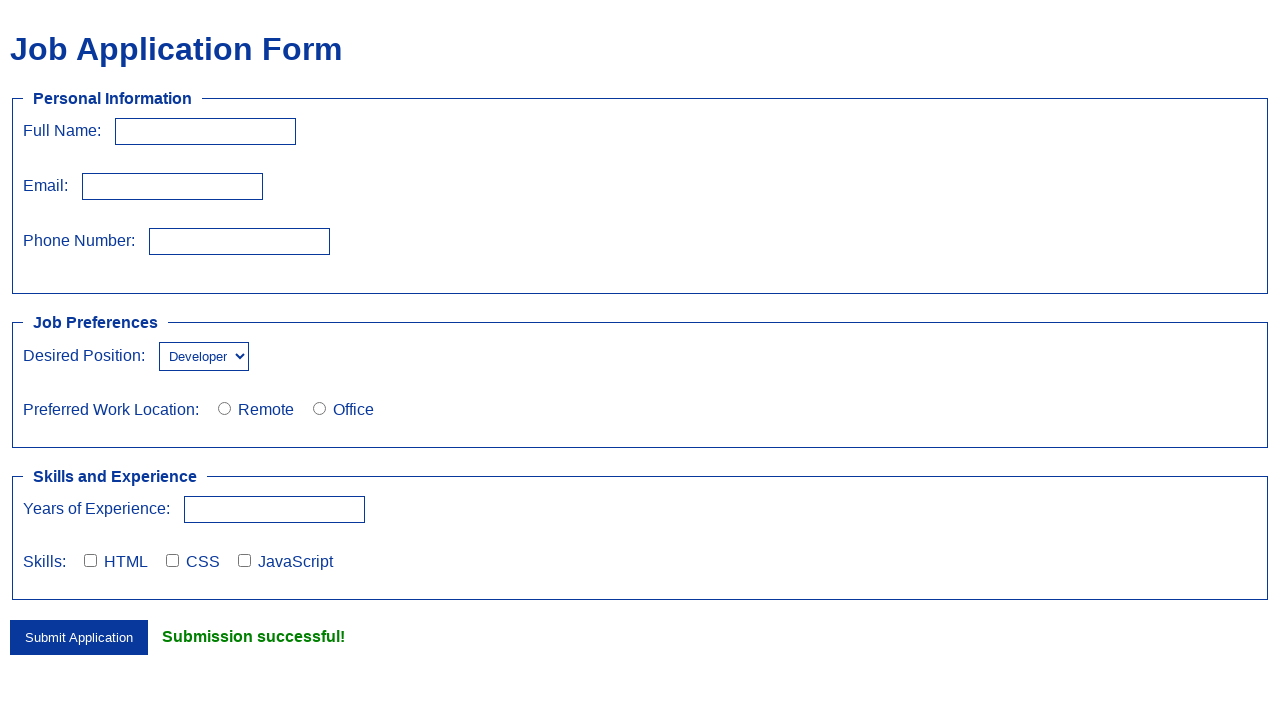

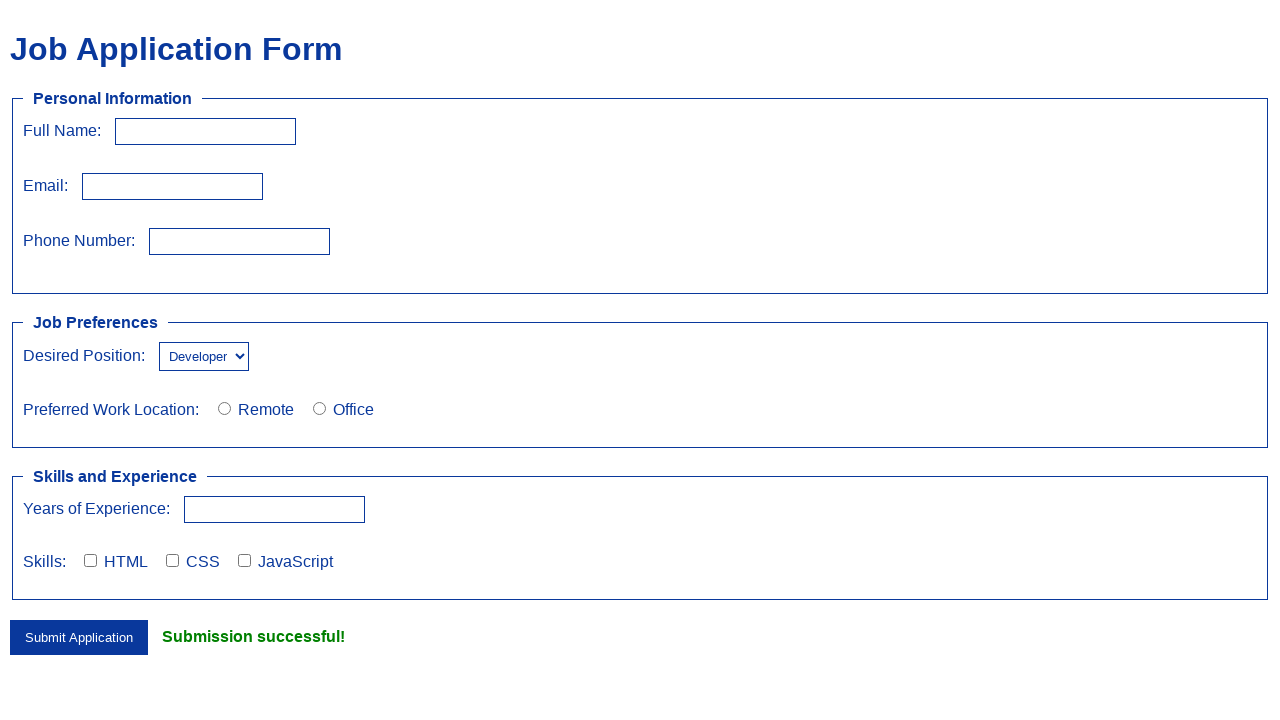